Navigates to Flipkart homepage

Starting URL: https://www.flipkart.com/

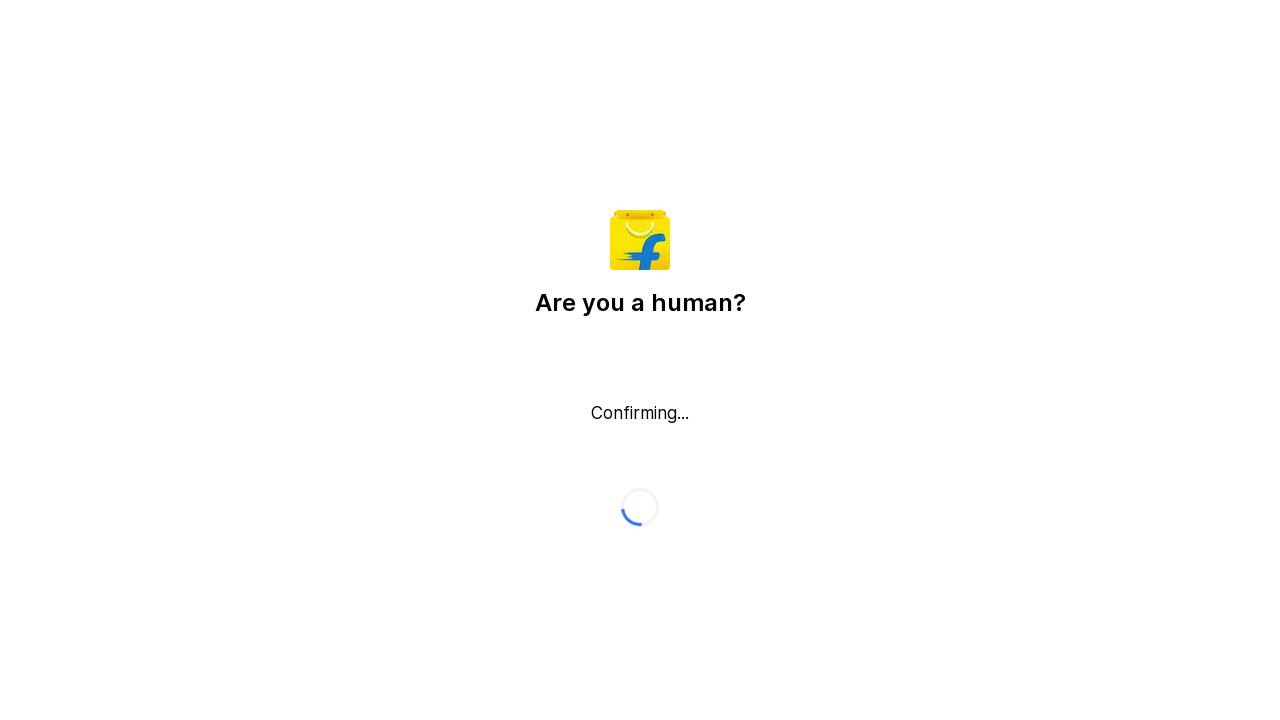

Flipkart homepage loaded with networkidle state
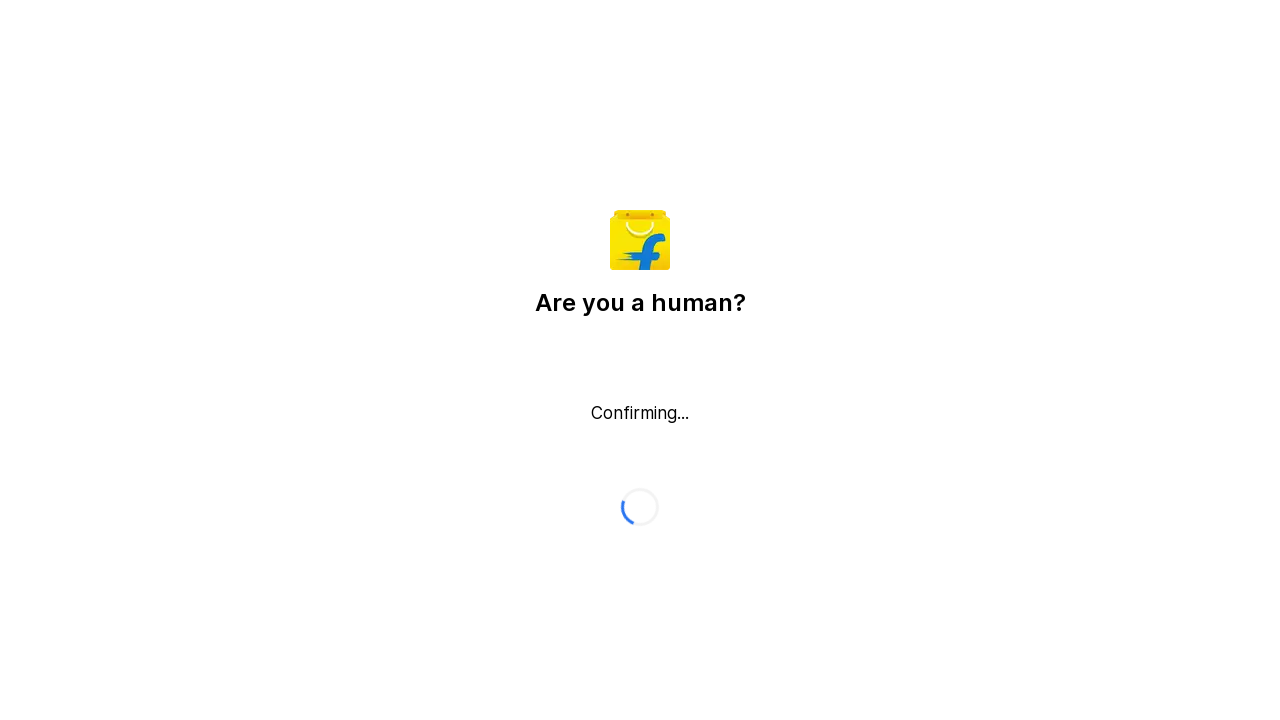

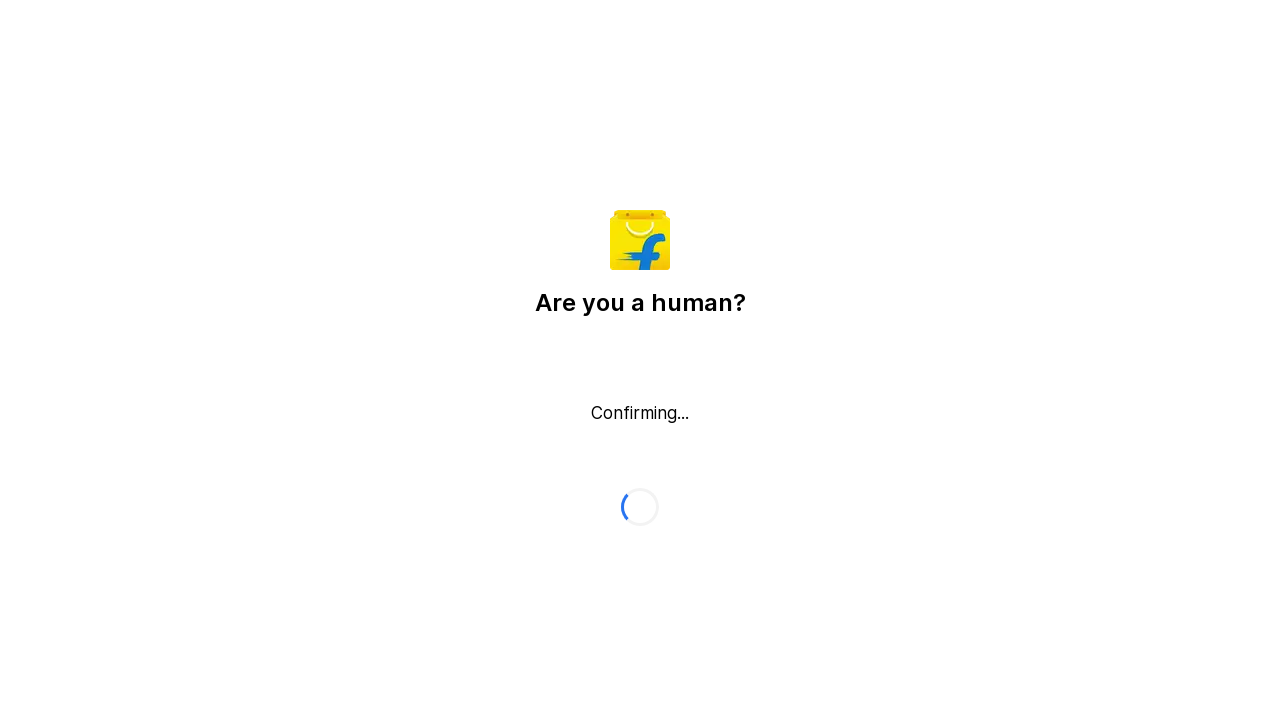